Tests page scrolling functionality by performing Page Down keyboard actions twice on the website

Starting URL: https://thetestingacademy.com/

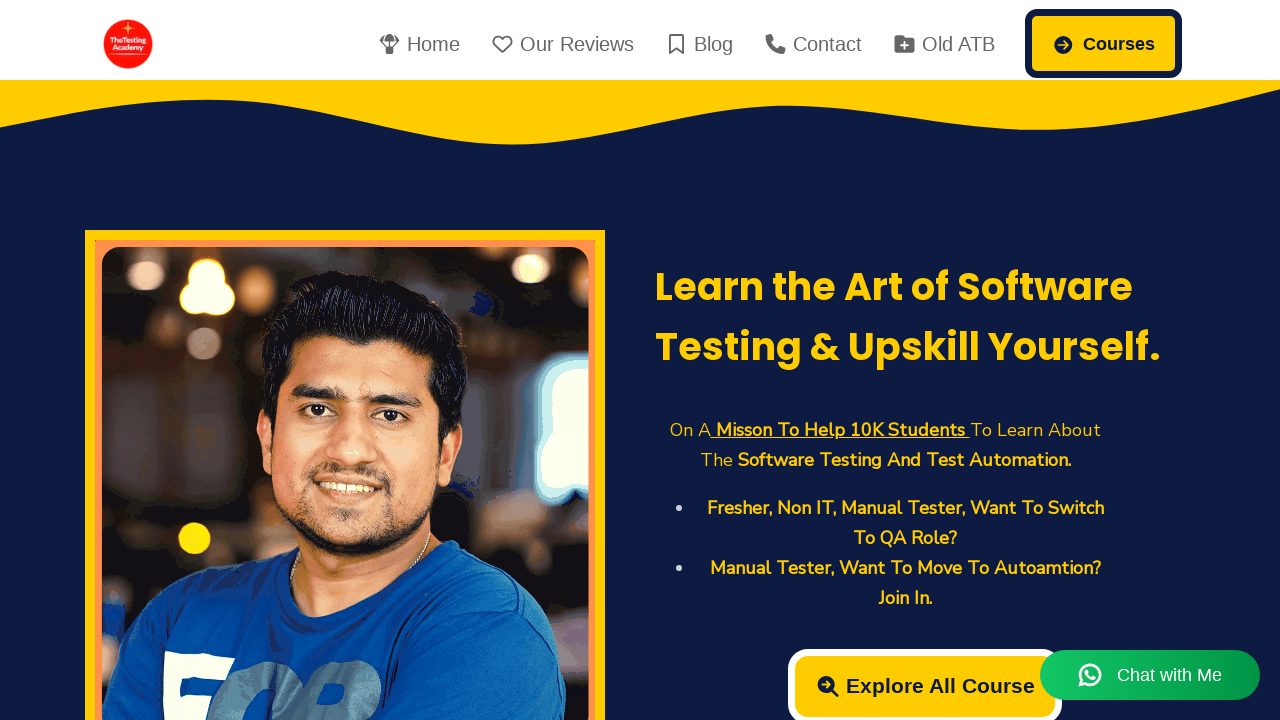

Navigated to https://thetestingacademy.com/
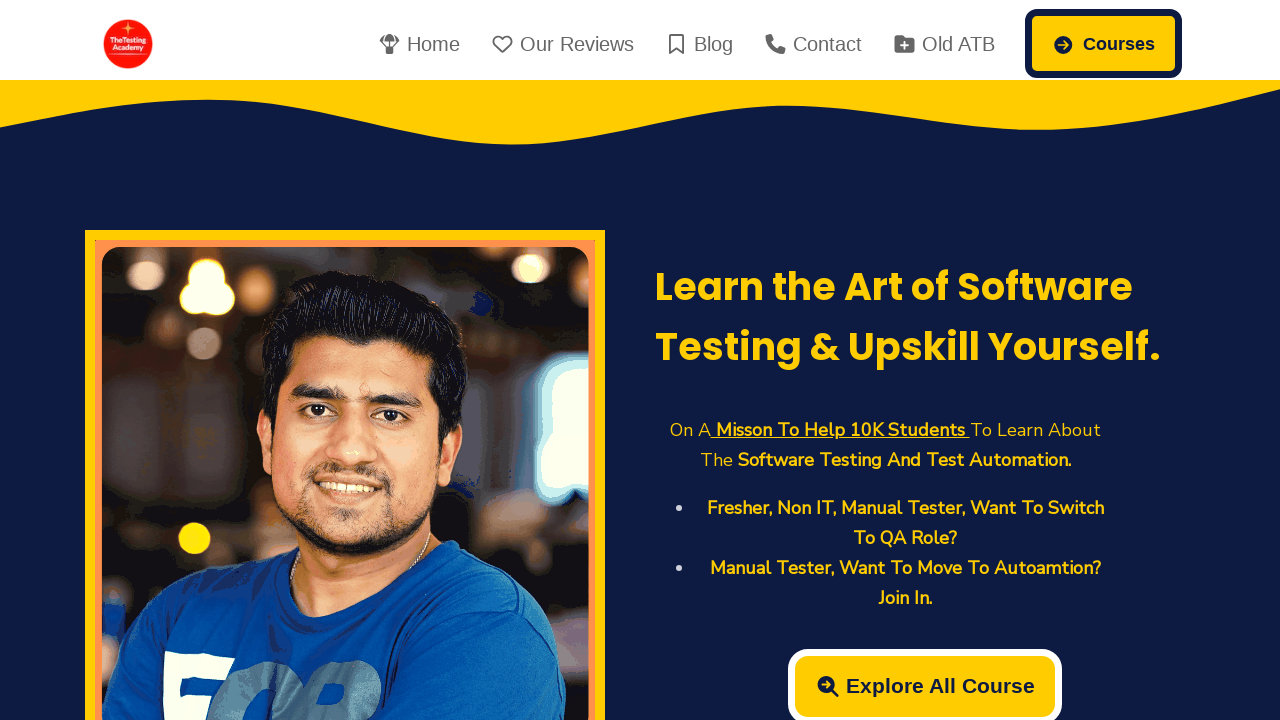

Pressed Page Down key to scroll down the page (first time)
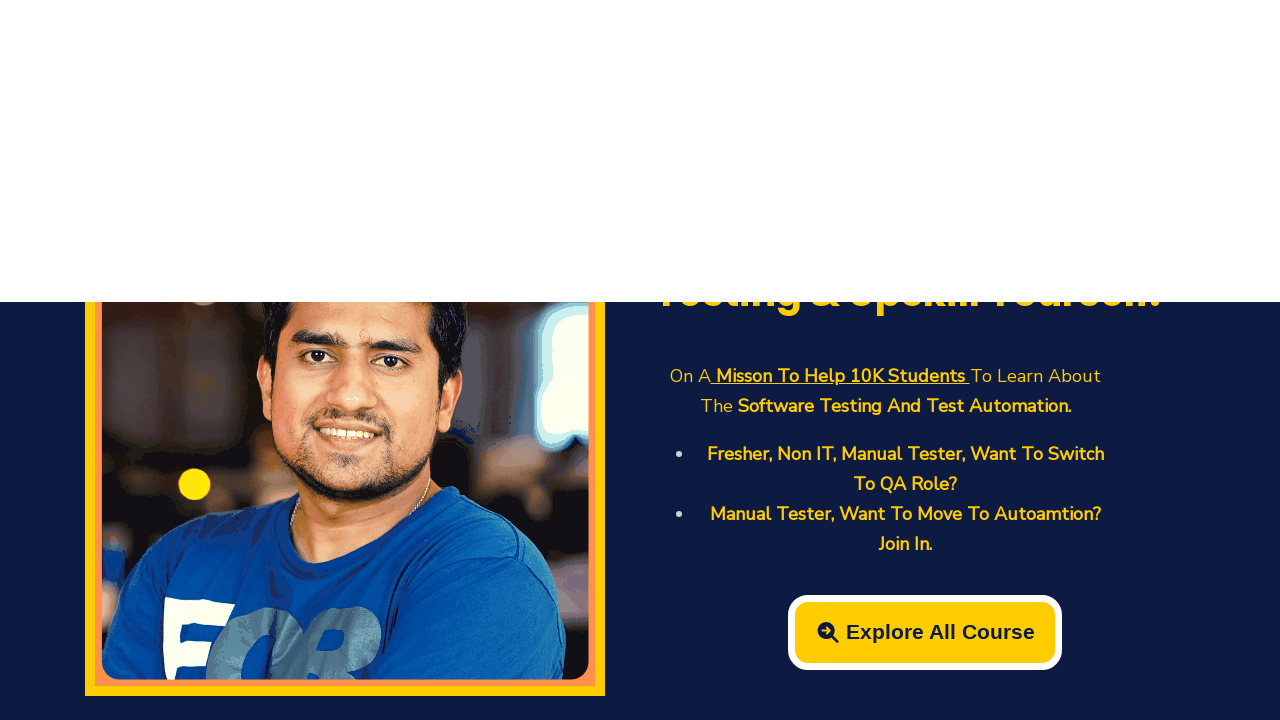

Pressed Page Down key to scroll down the page (second time)
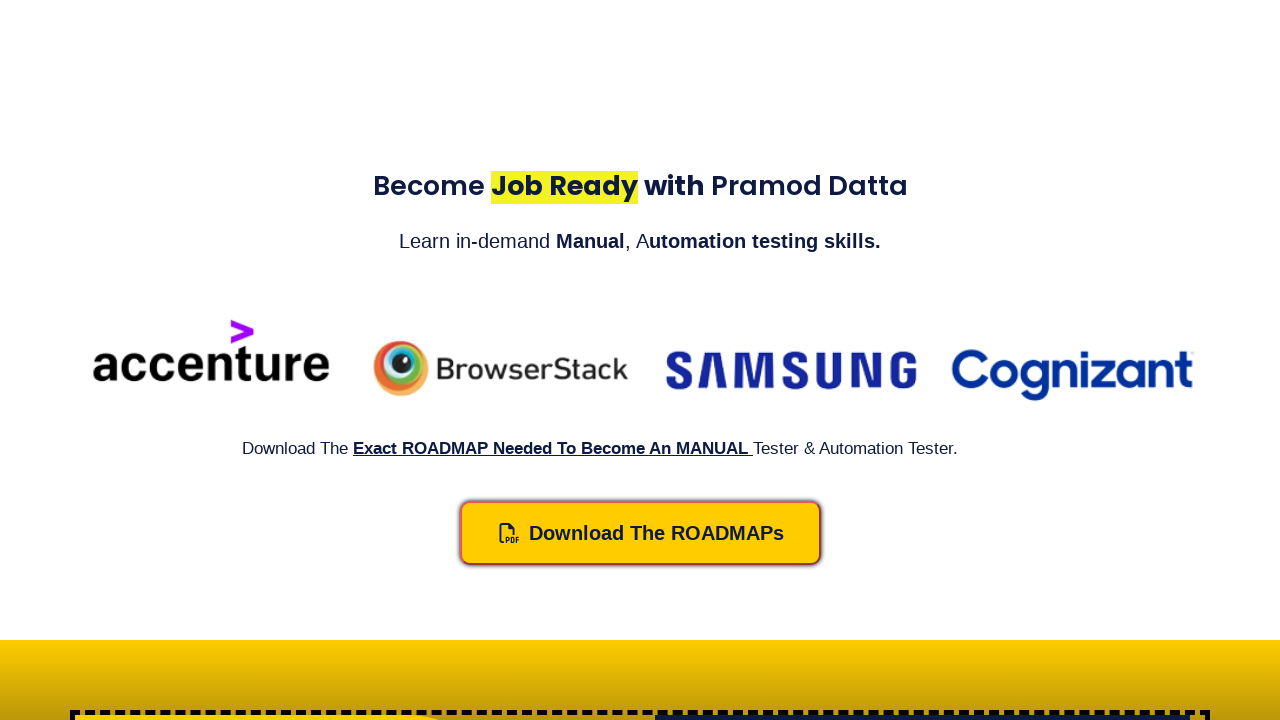

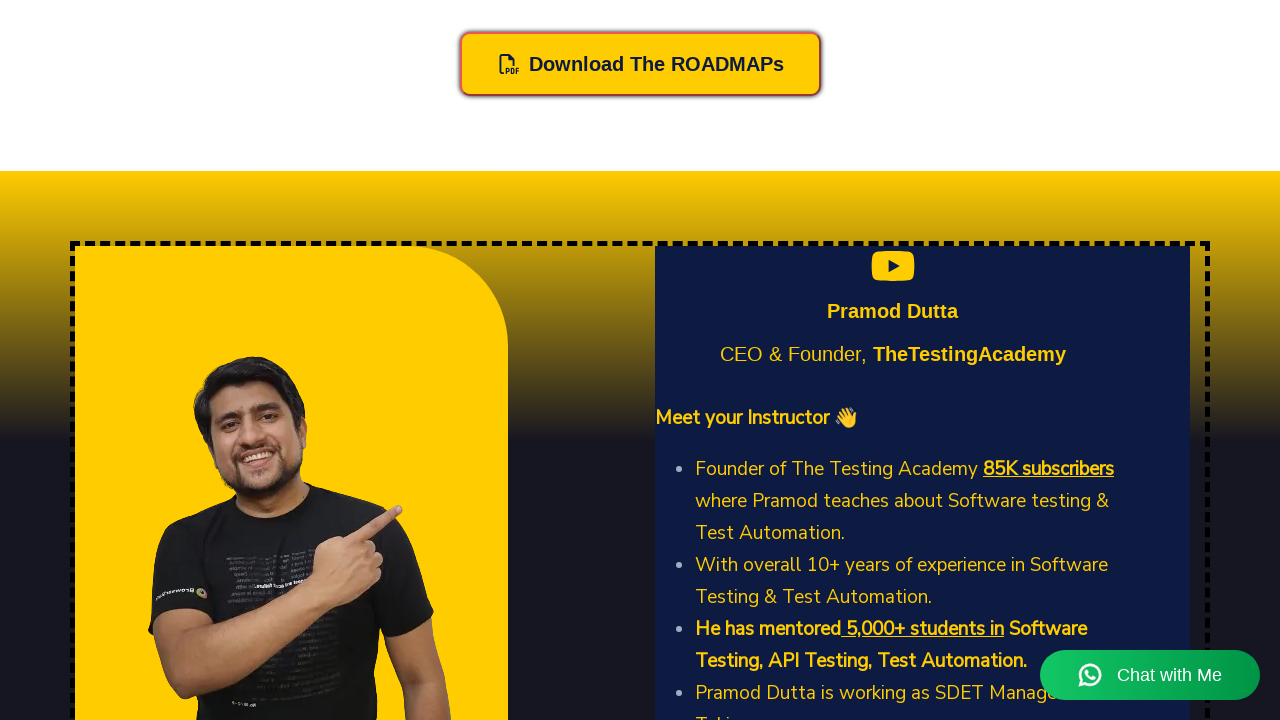